Tests a slot game by clicking the three stop buttons in sequence to stop the slot machine reels. The test simulates playing one round of the slot game.

Starting URL: https://hosimiya7.github.io/slotgame/

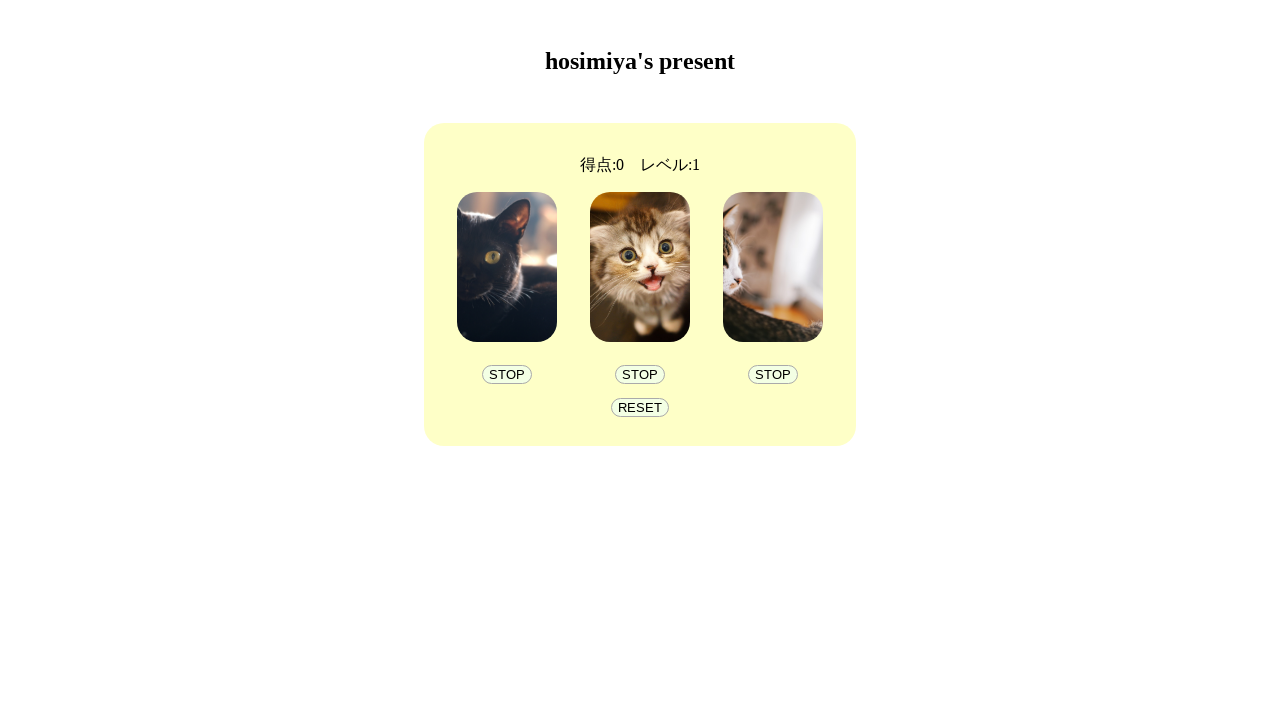

Clicked first stop button to stop reel 0 at (507, 375) on #stop0
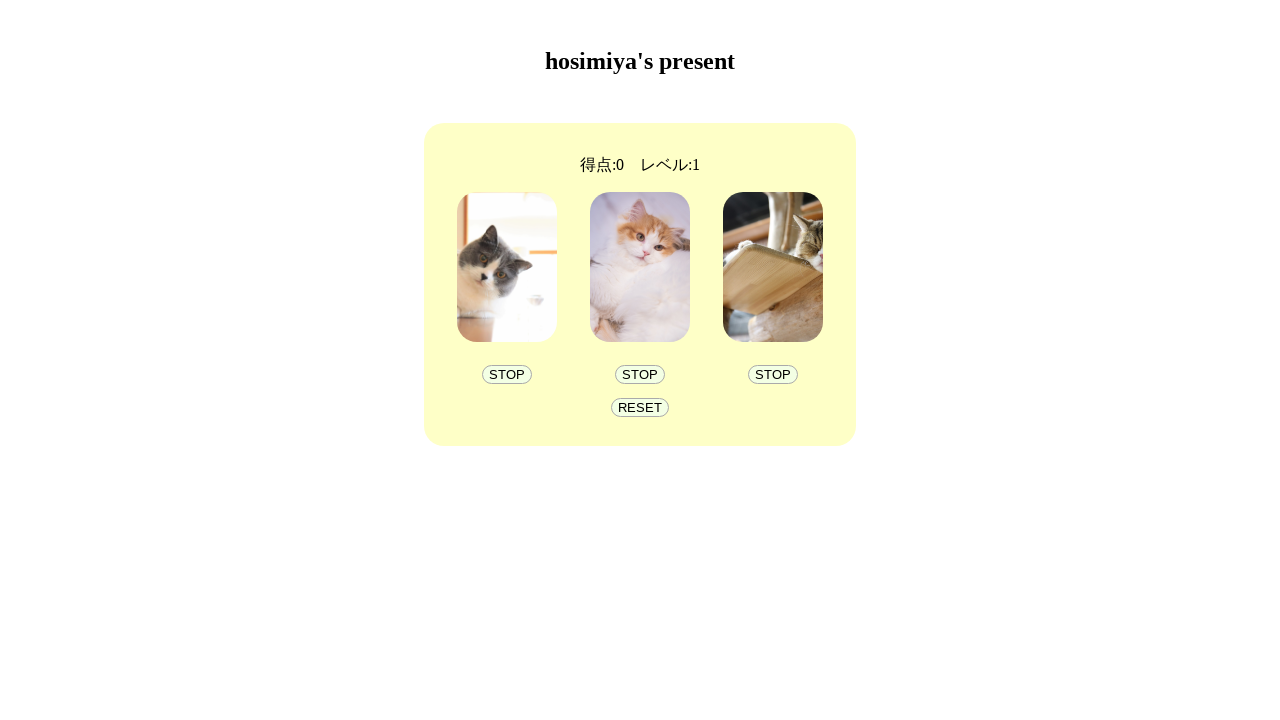

Waited 3 seconds for reel animation
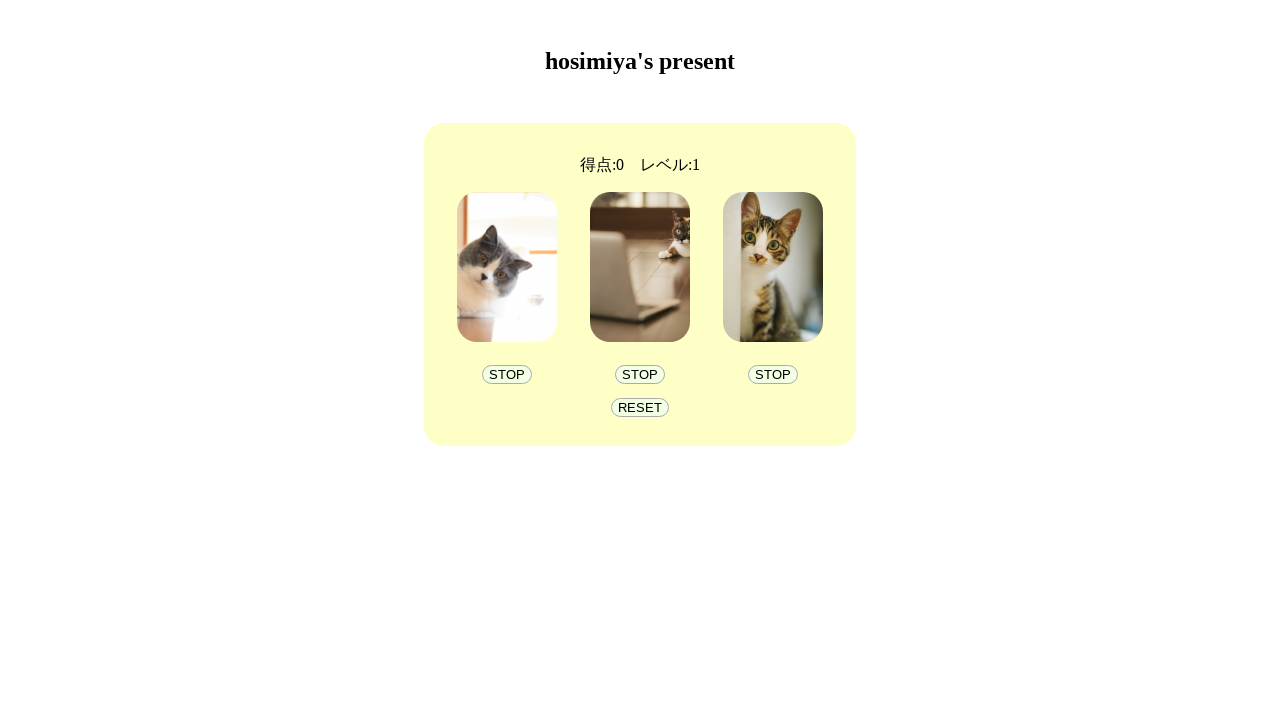

Clicked second stop button to stop reel 1 at (640, 375) on #stop1
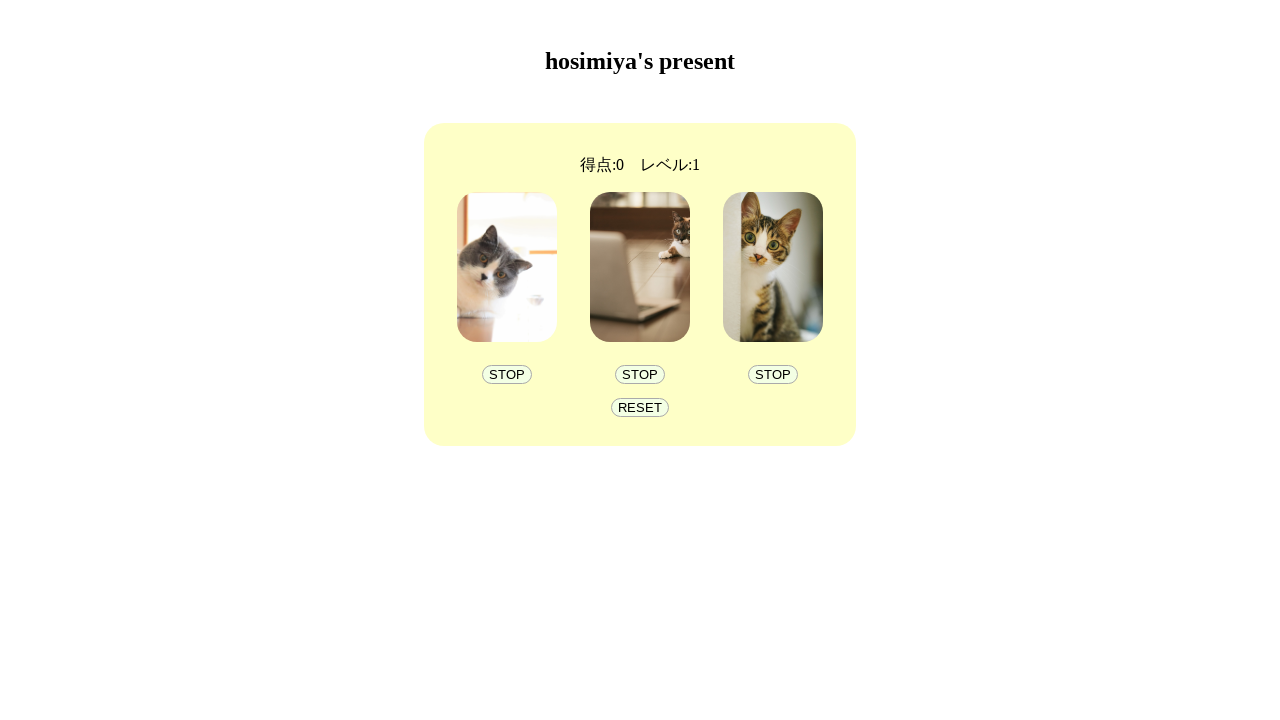

Waited 2.5 seconds for reel animation
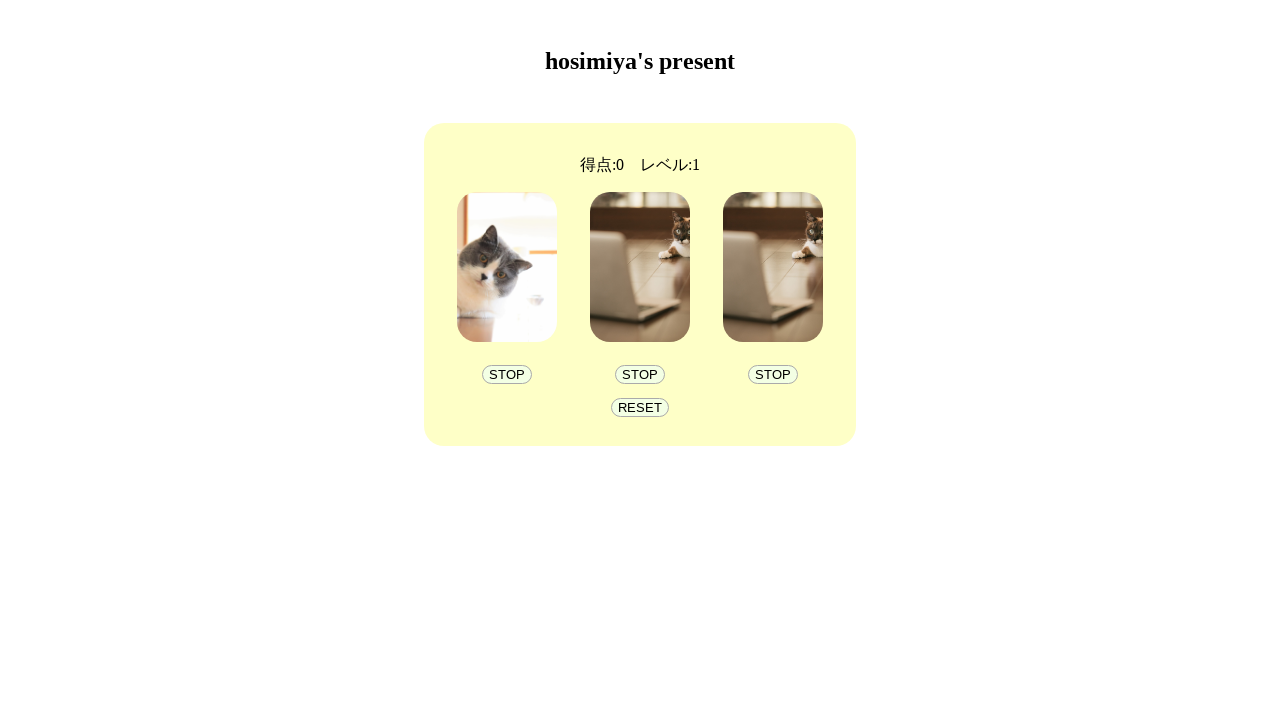

Clicked third stop button to stop reel 2 at (773, 375) on #stop2
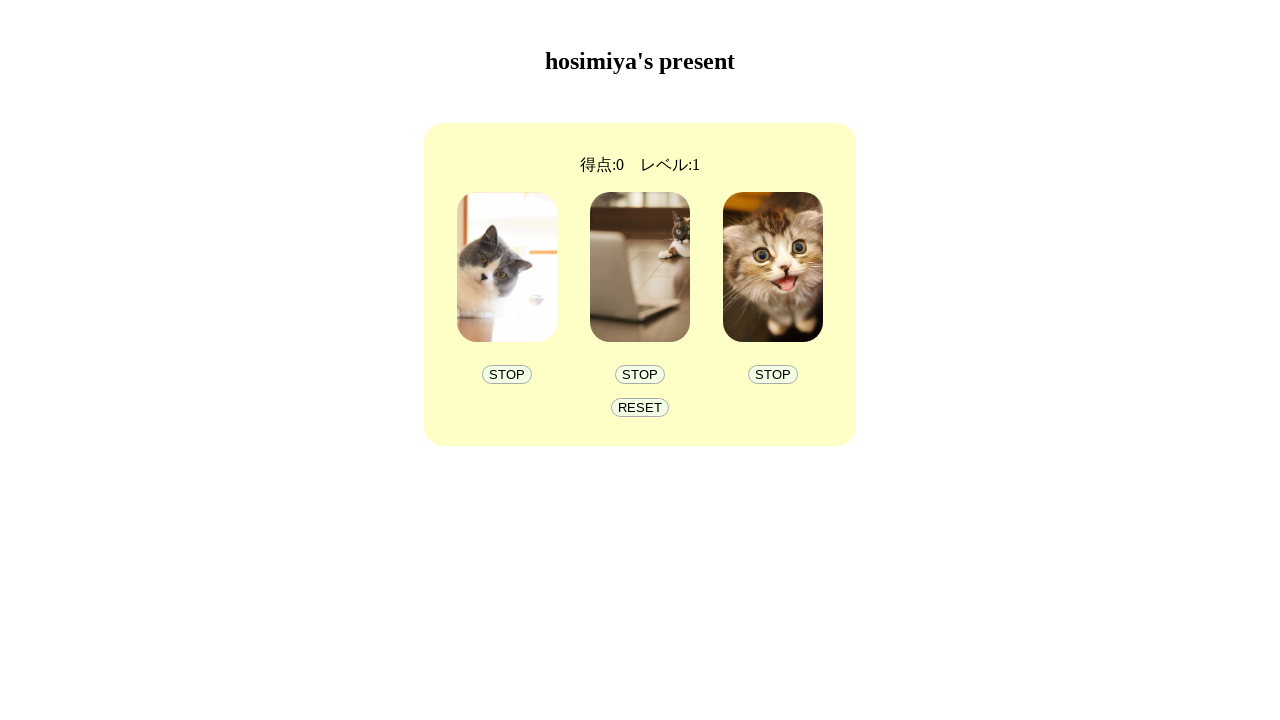

Waited 1 second for final result to display
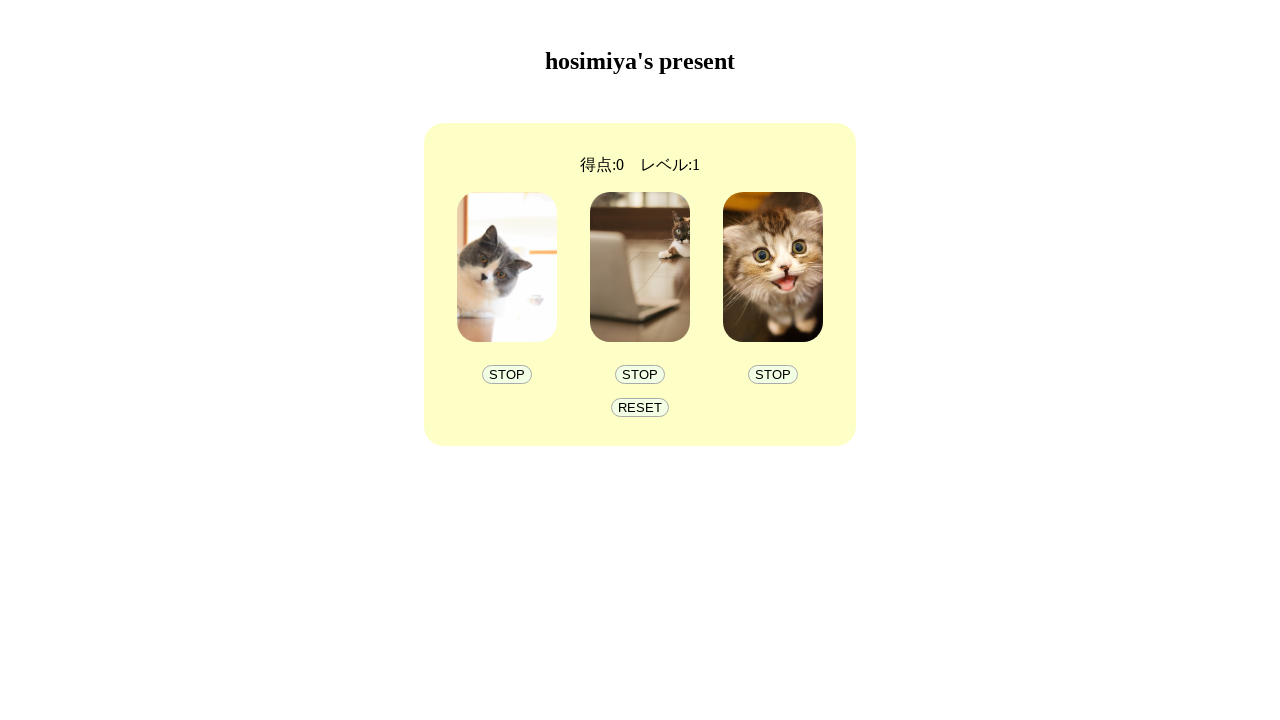

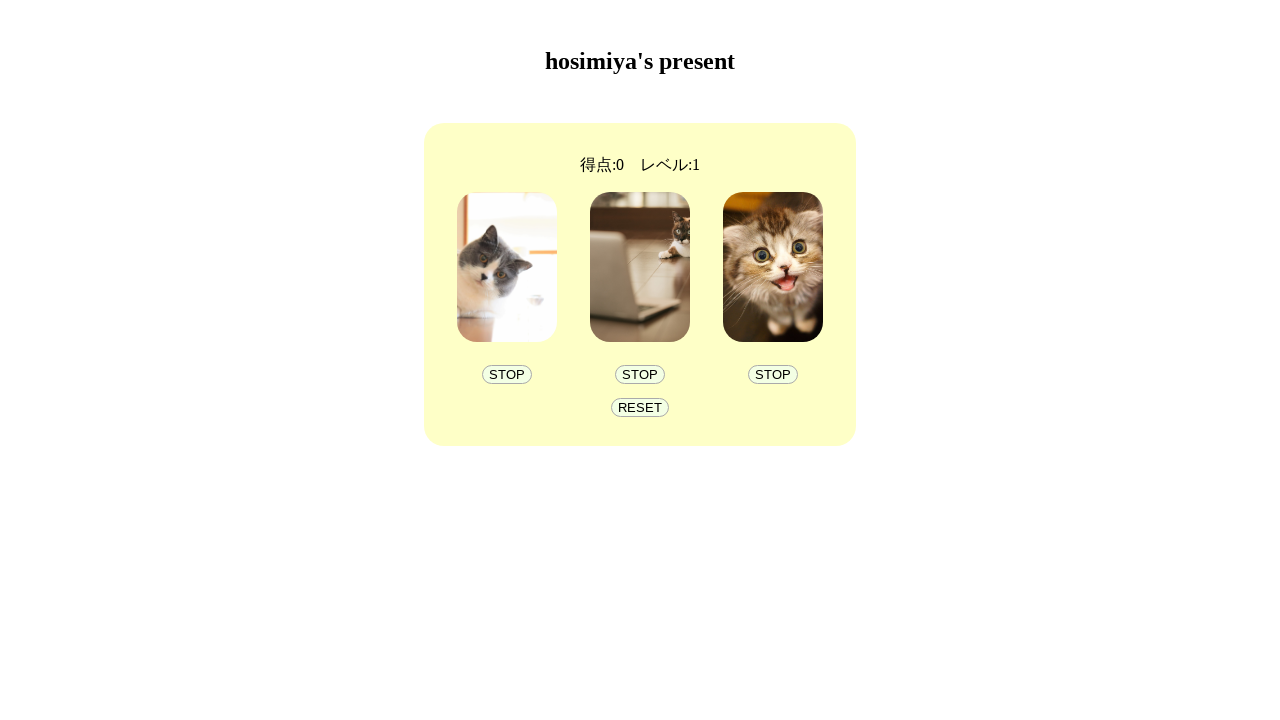